Tests the search/filter functionality on a grocery shopping practice site by entering a search term and verifying the filtered product count

Starting URL: https://rahulshettyacademy.com/seleniumPractise/#/

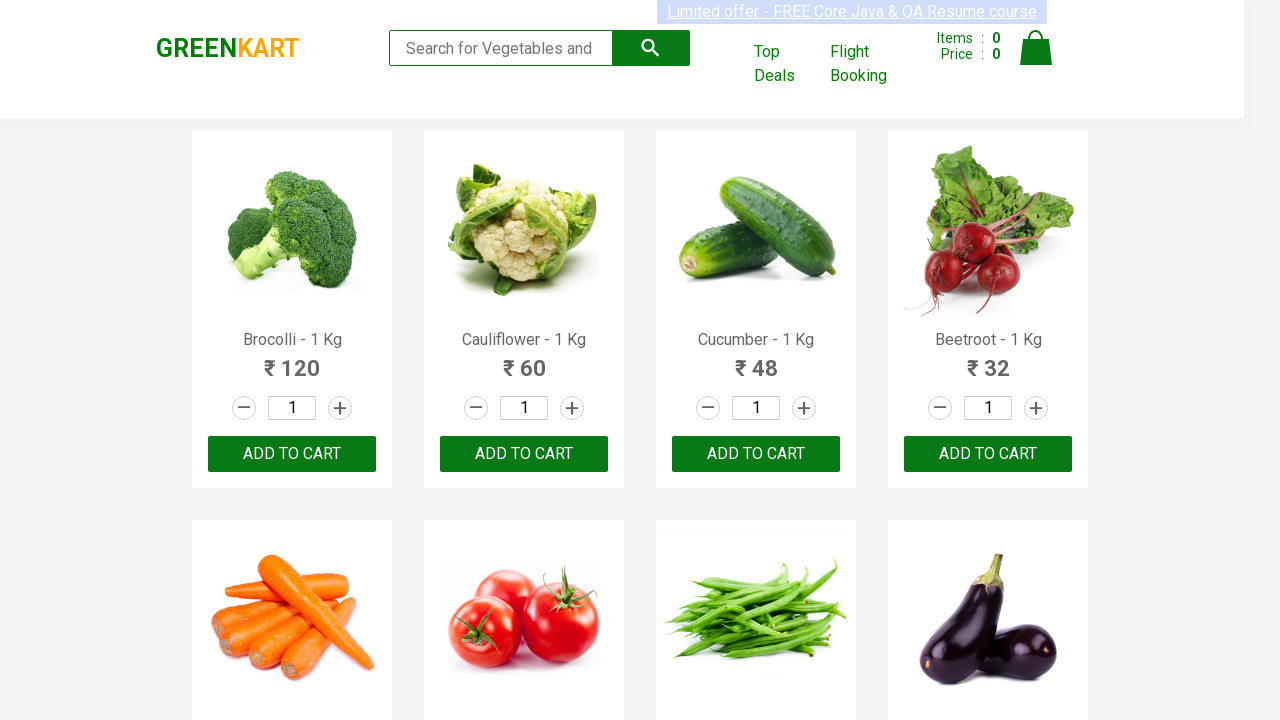

Filled search box with 'ber' to filter products on input.search-keyword
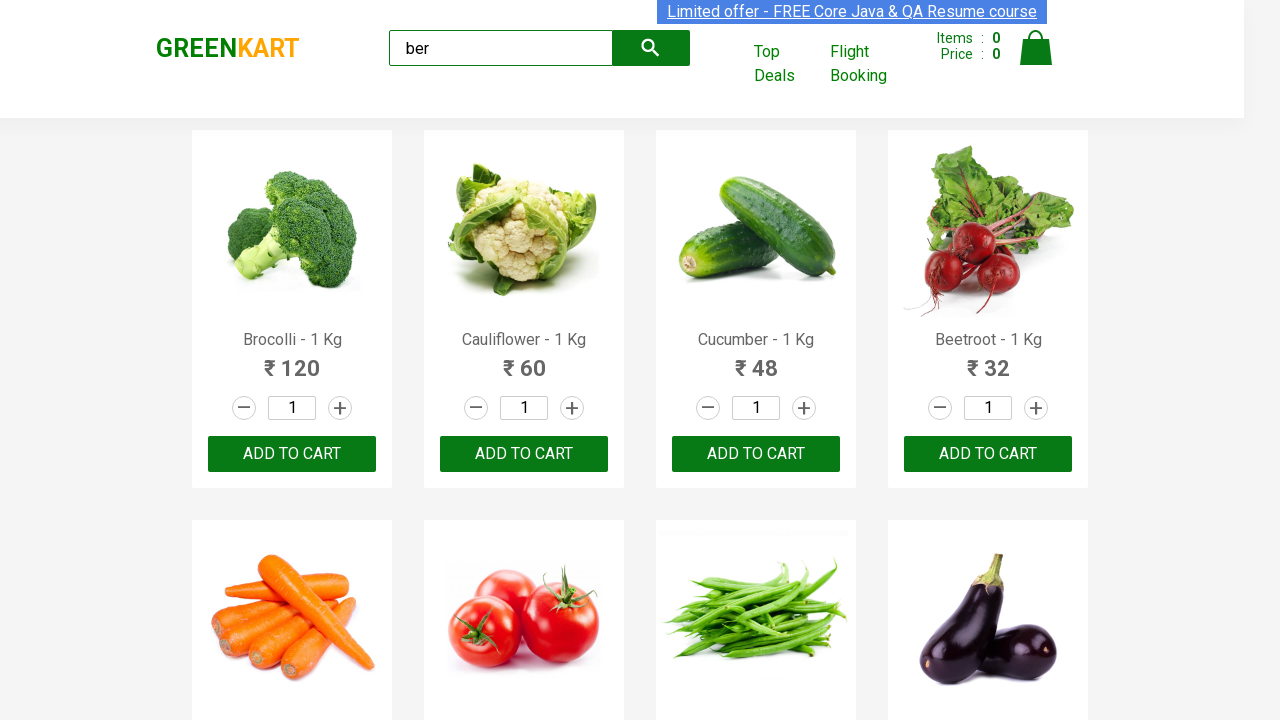

Waited for filtered products to appear
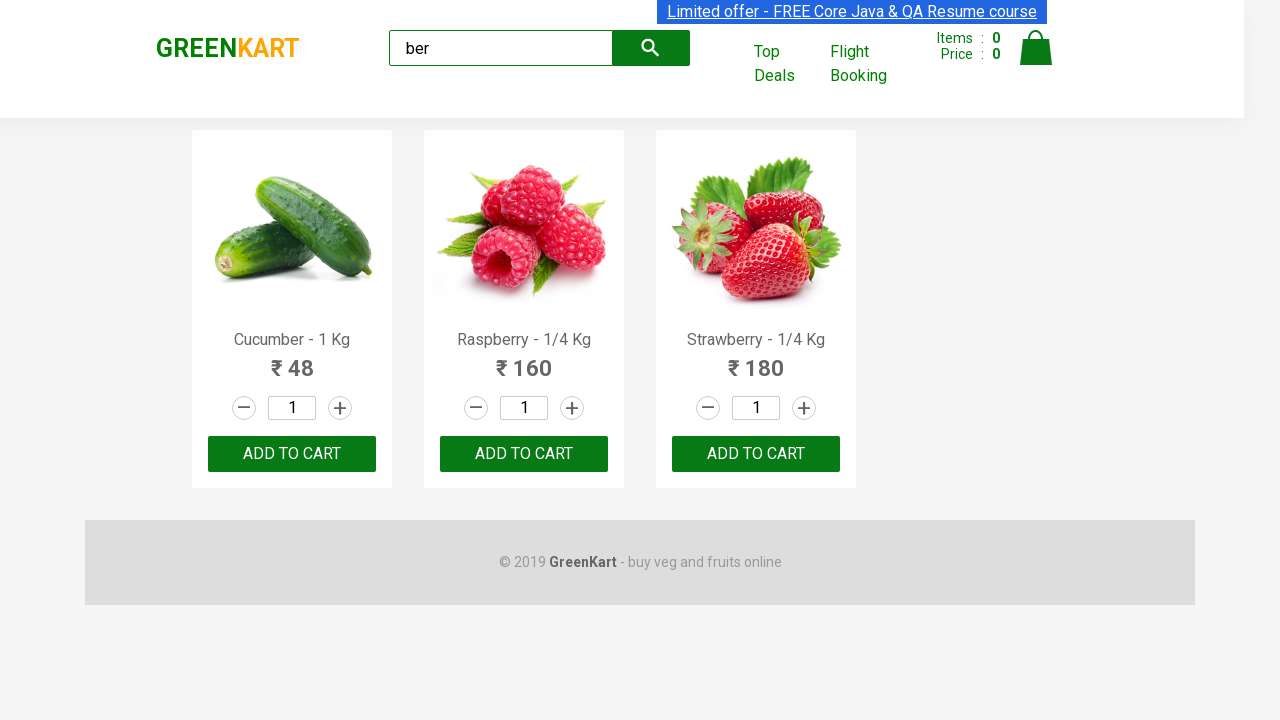

Waited 2 seconds for filtering to complete
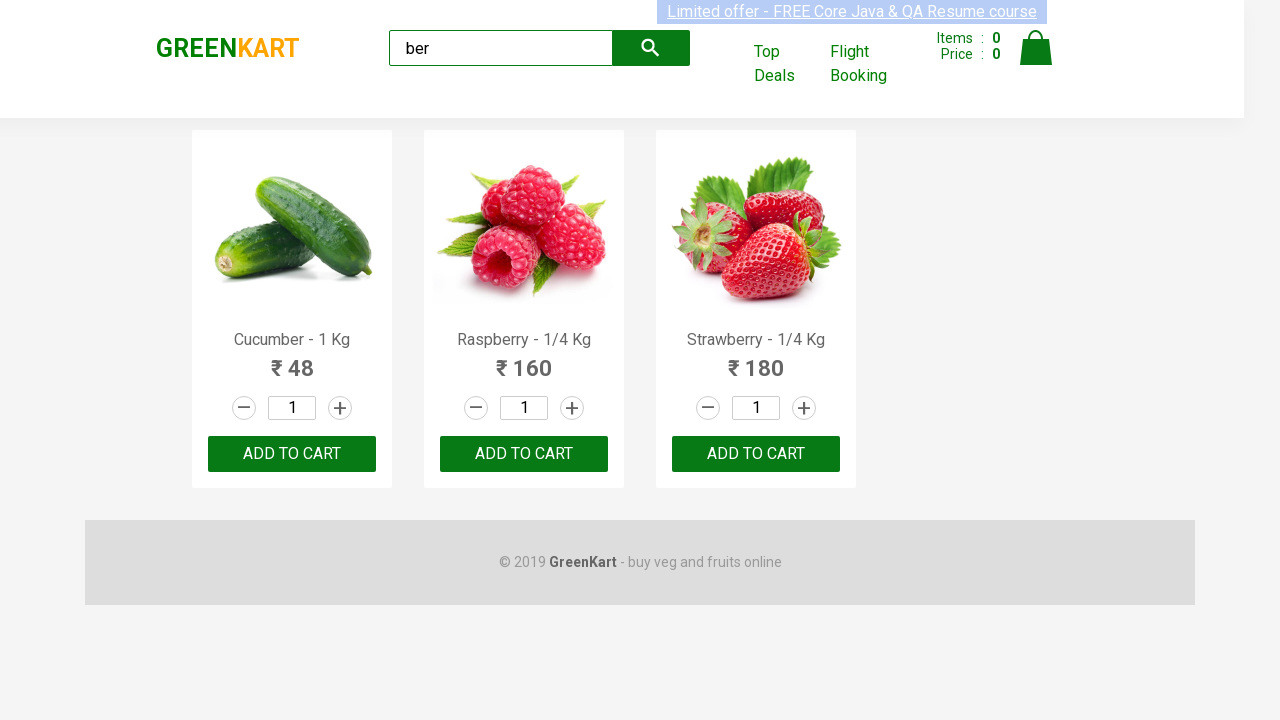

Located all filtered products
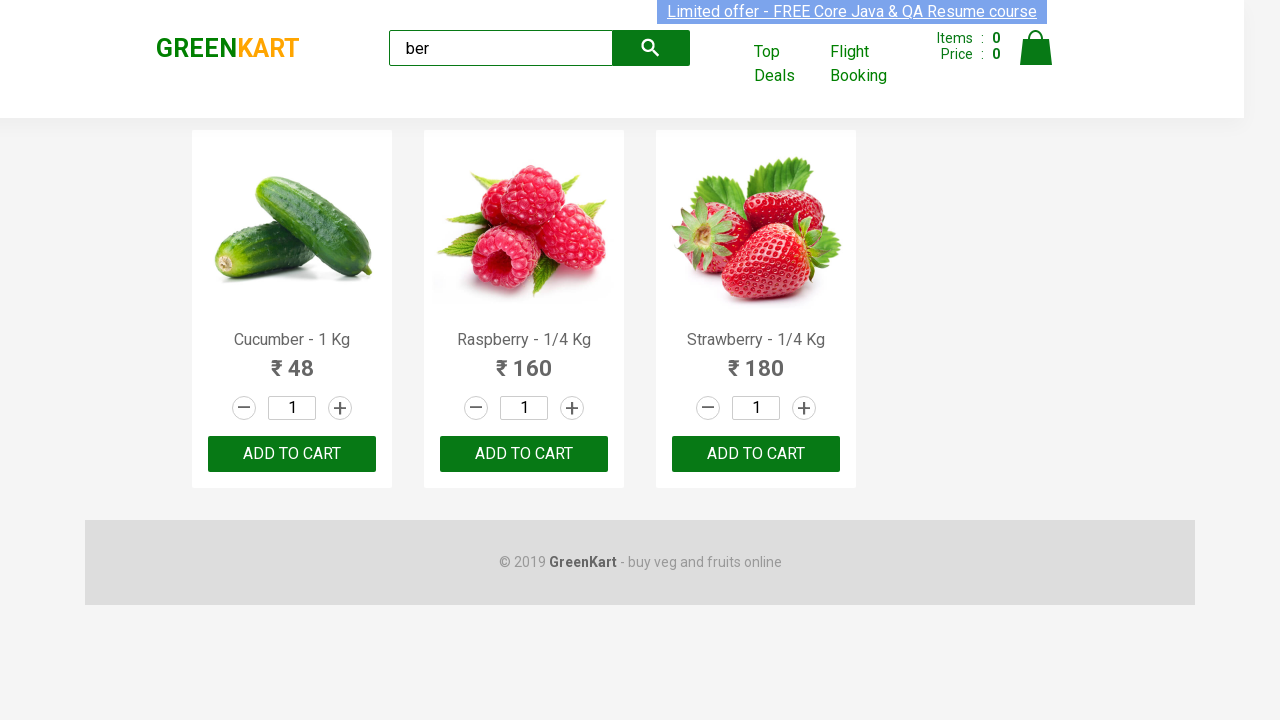

Verified that exactly 3 products are displayed after filtering
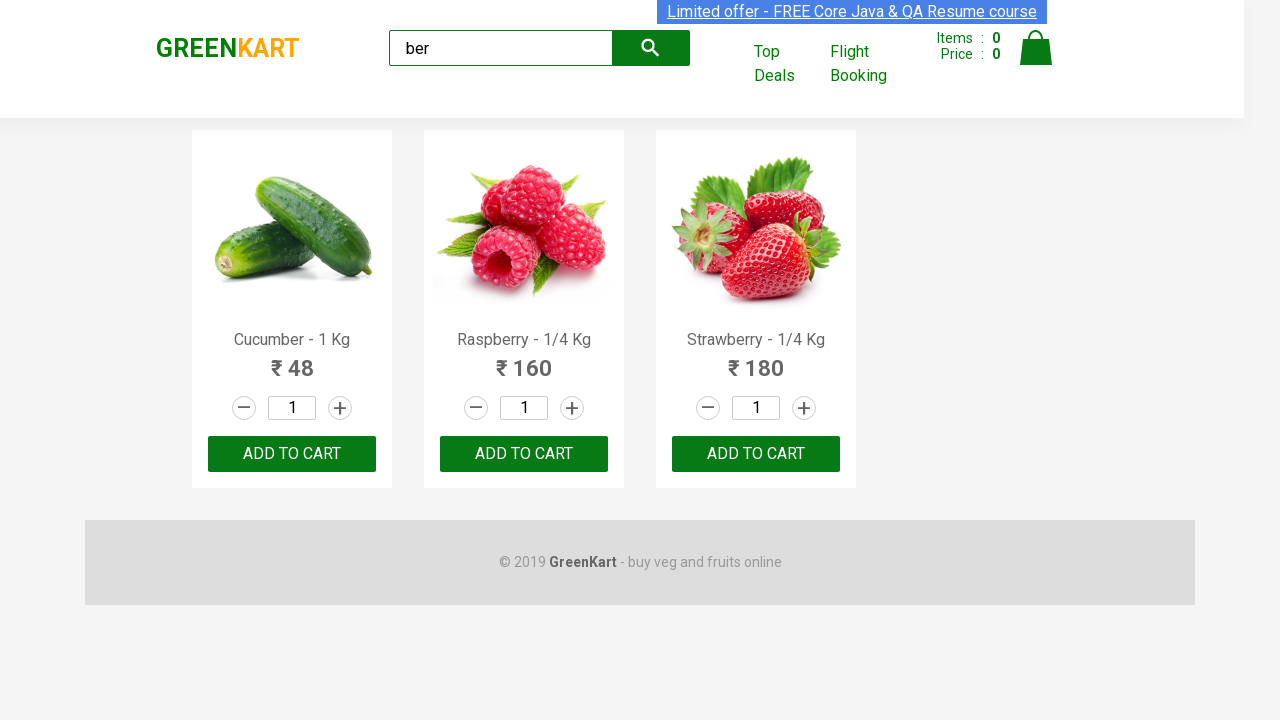

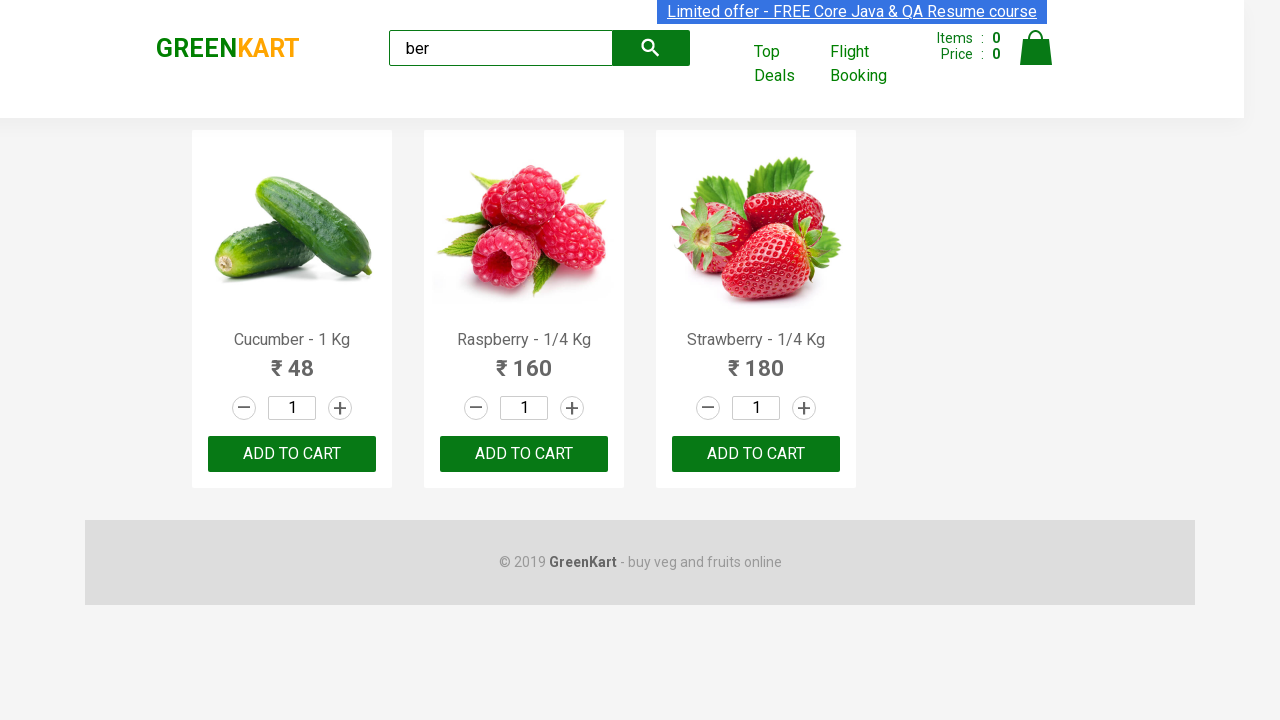